Tests marking all todo items as completed using the toggle all checkbox.

Starting URL: https://demo.playwright.dev/todomvc

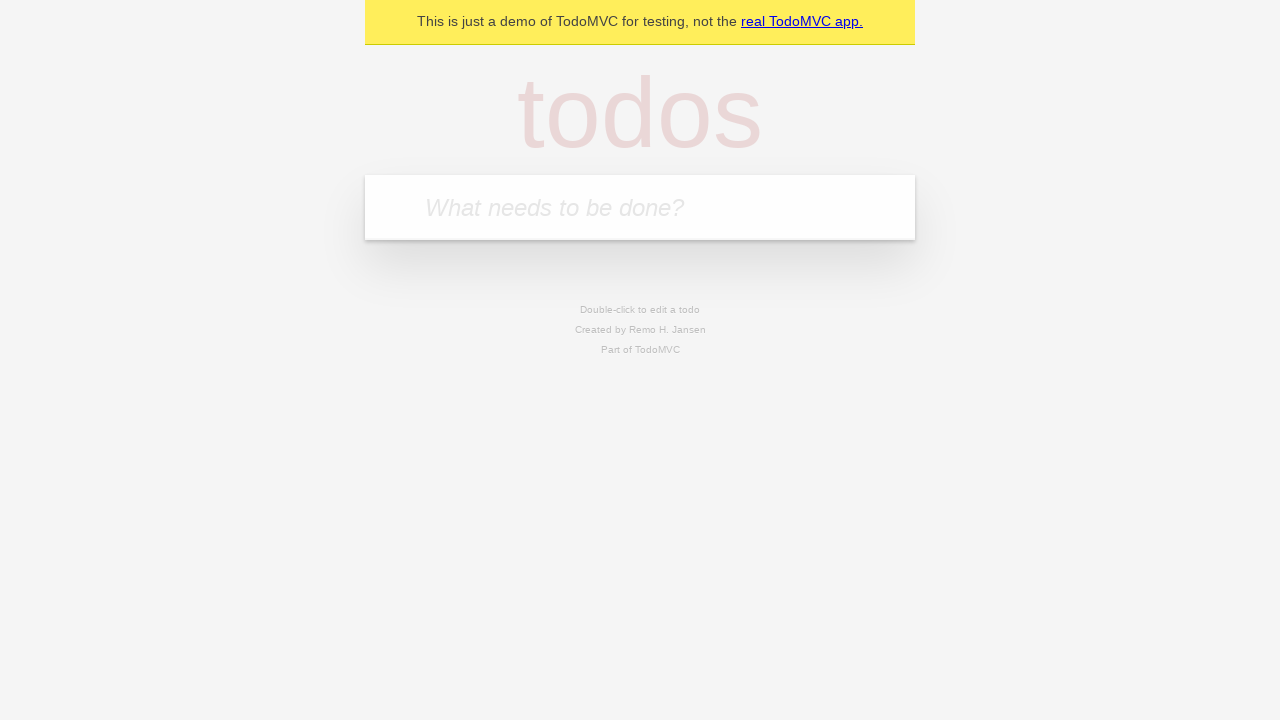

Filled todo input with 'buy some cheese' on internal:attr=[placeholder="What needs to be done?"i]
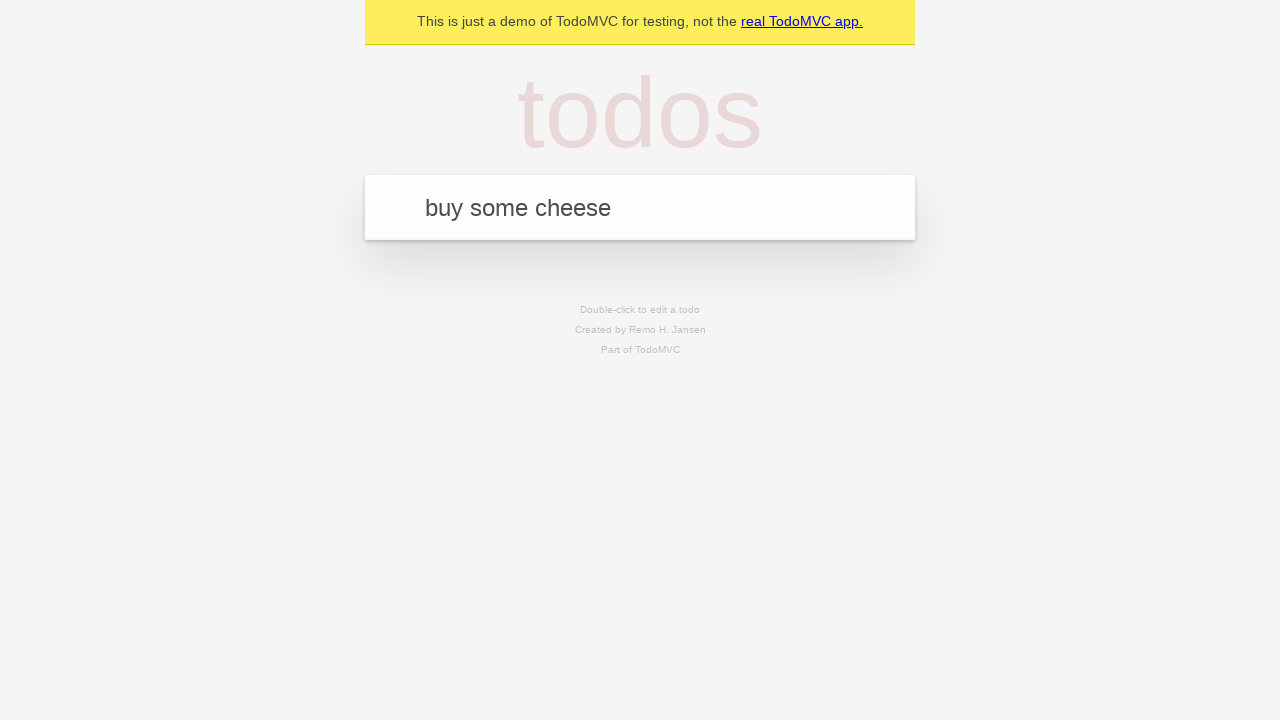

Pressed Enter to create first todo on internal:attr=[placeholder="What needs to be done?"i]
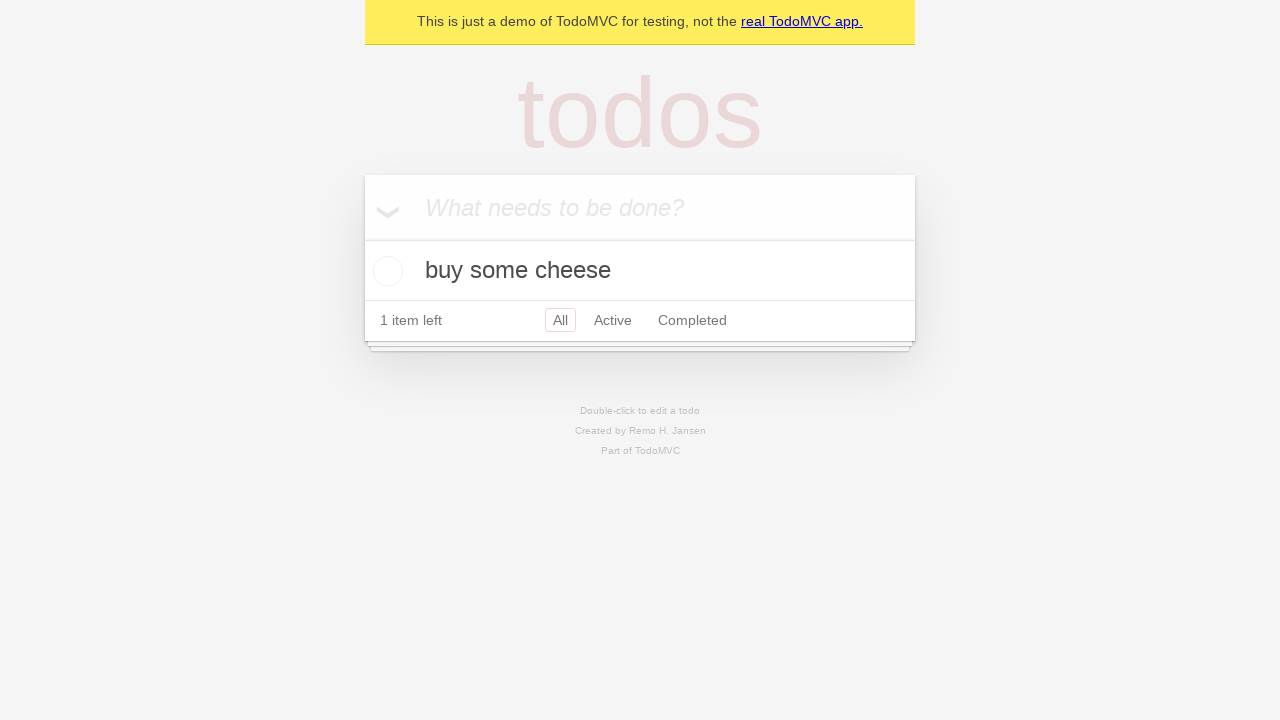

Filled todo input with 'feed the cat' on internal:attr=[placeholder="What needs to be done?"i]
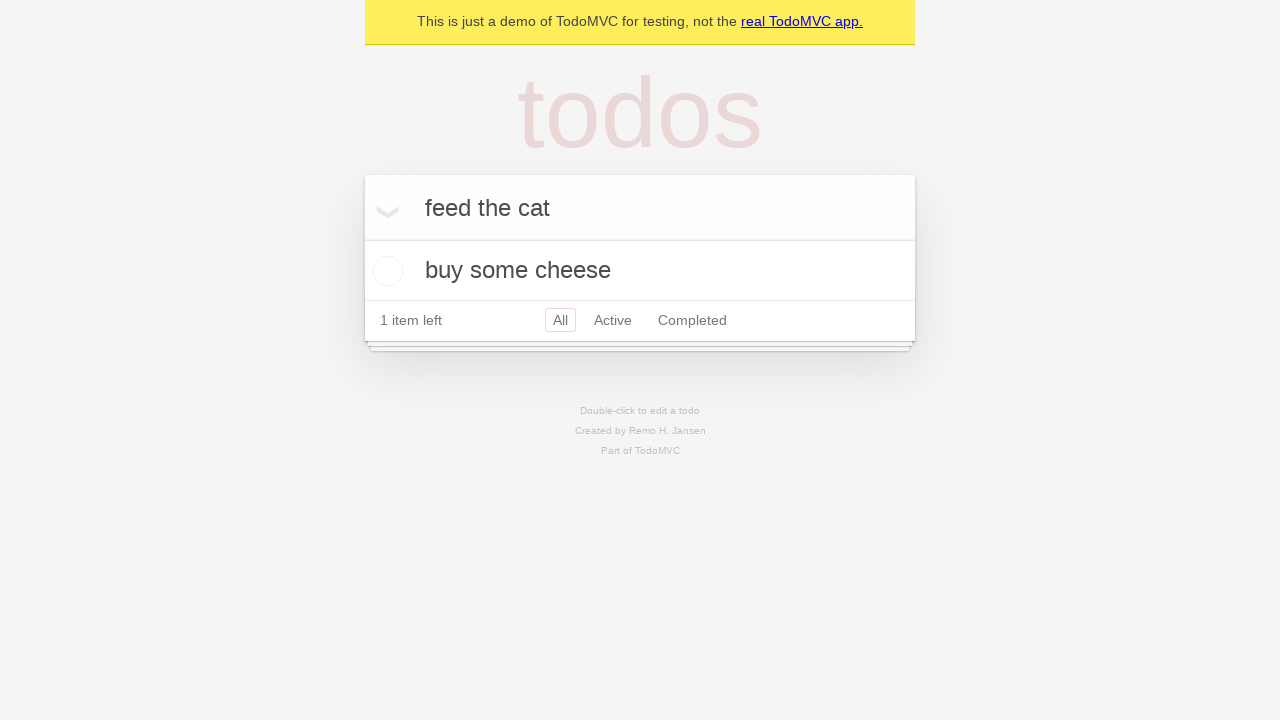

Pressed Enter to create second todo on internal:attr=[placeholder="What needs to be done?"i]
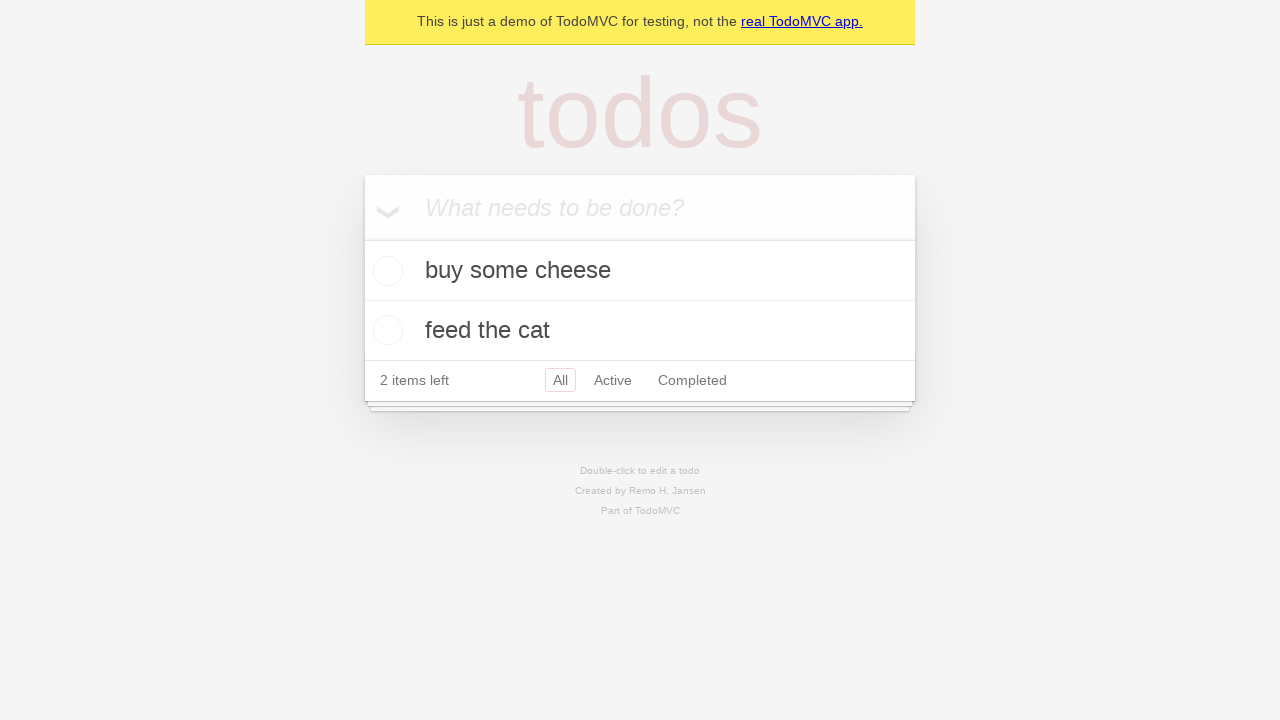

Filled todo input with 'book a doctors appointment' on internal:attr=[placeholder="What needs to be done?"i]
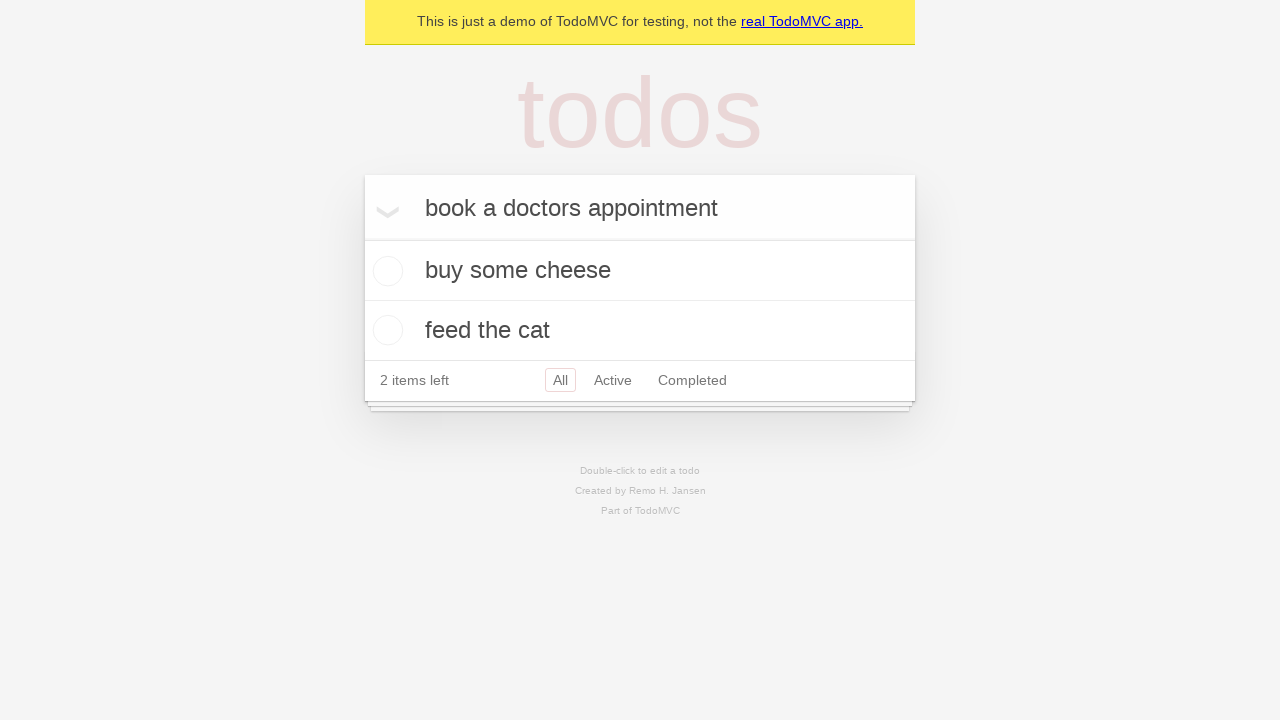

Pressed Enter to create third todo on internal:attr=[placeholder="What needs to be done?"i]
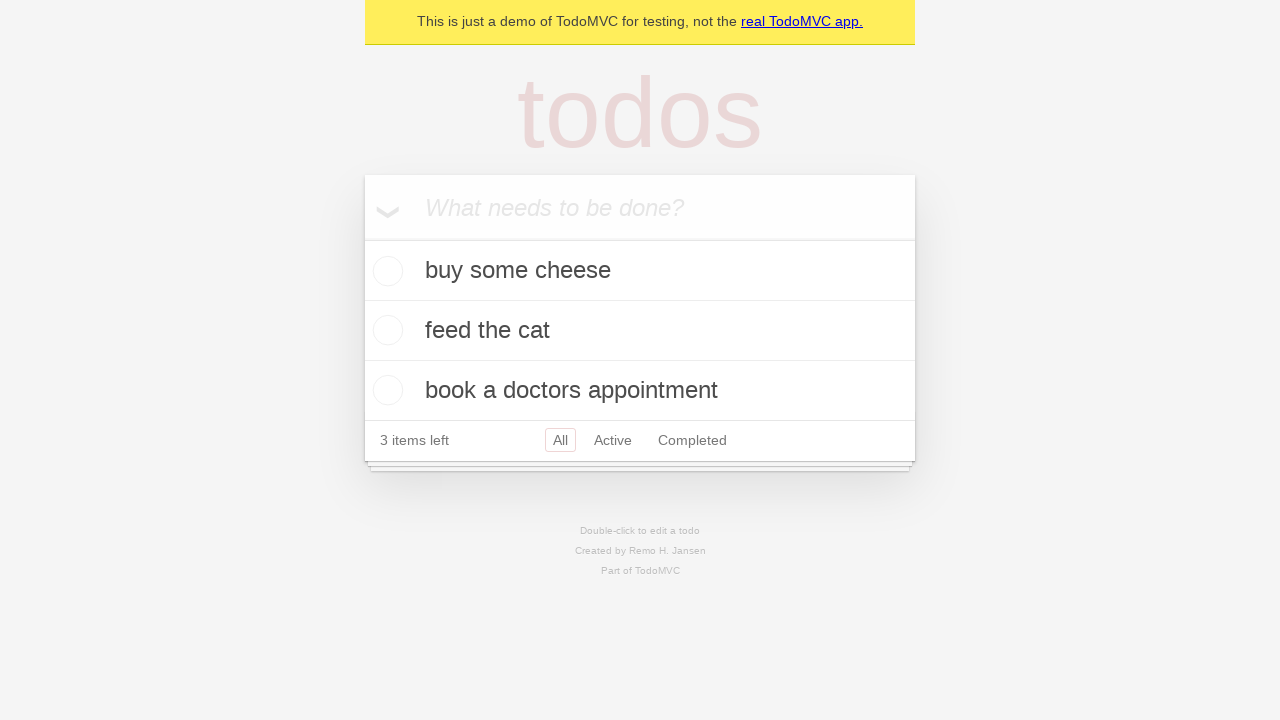

Clicked 'Mark all as complete' checkbox at (362, 238) on internal:label="Mark all as complete"i
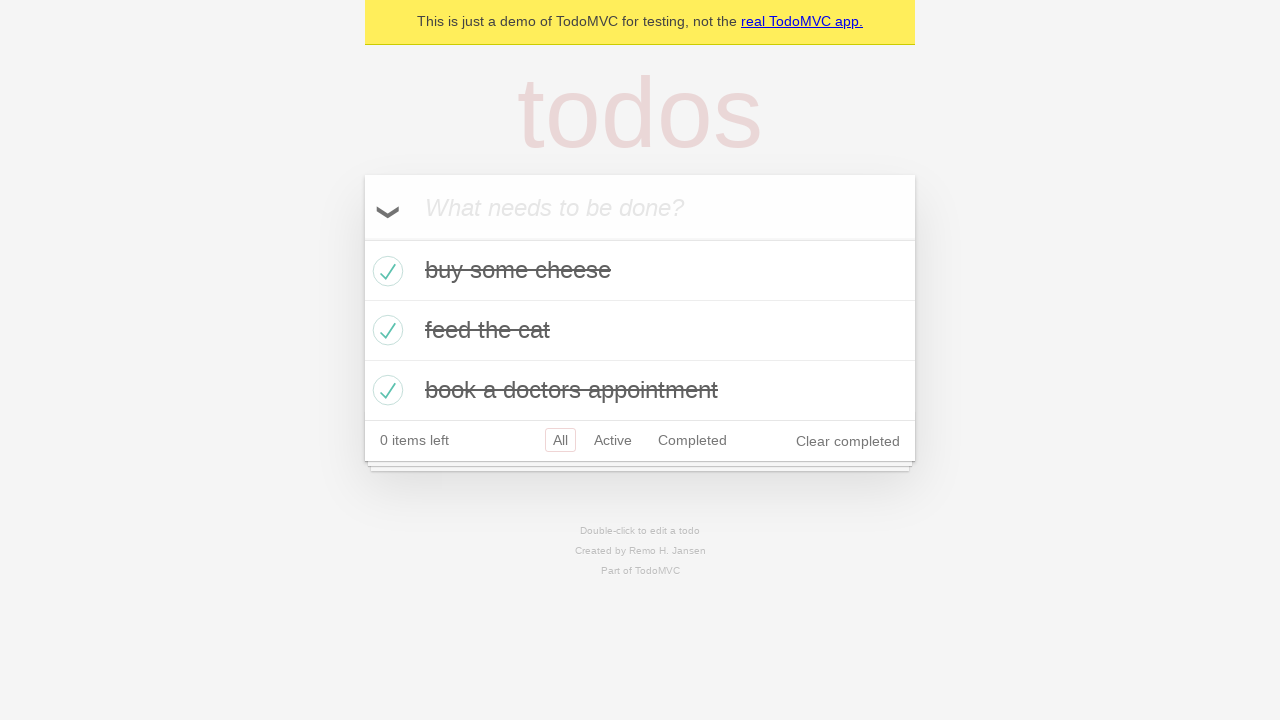

All todo items marked as completed
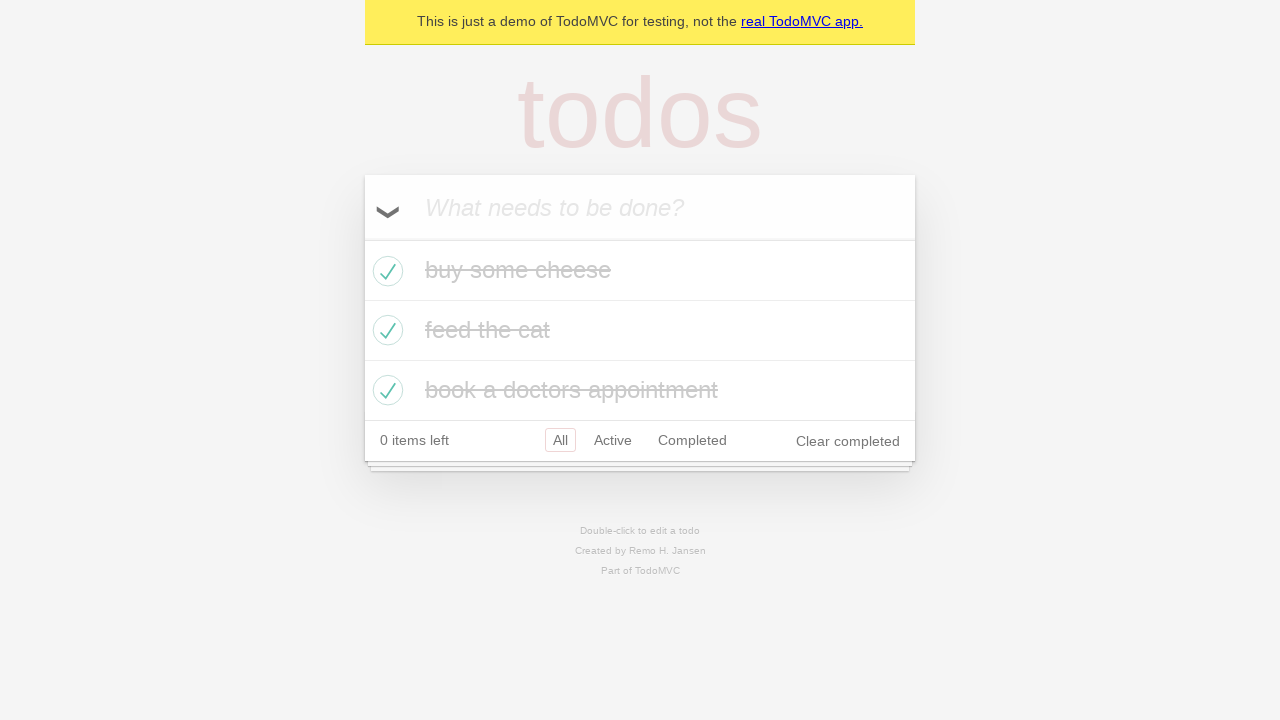

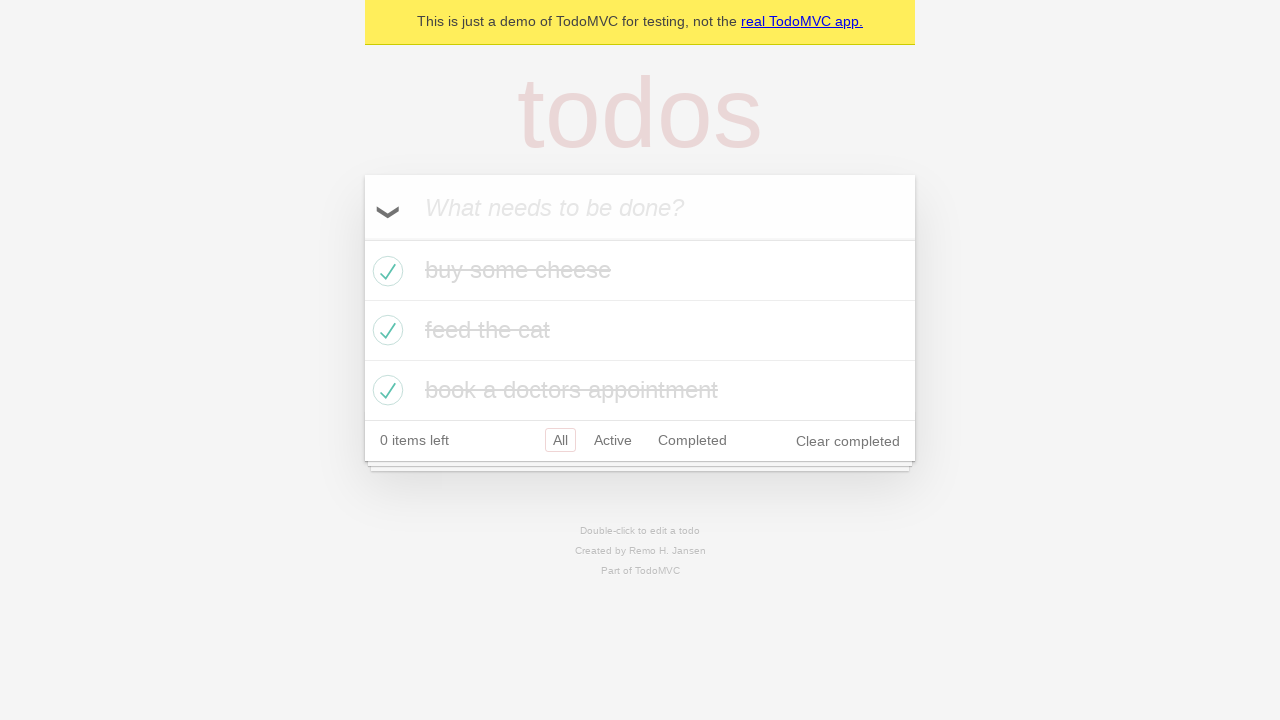